Tests clicking on the new user registration button on the CMS government portal using class name locator

Starting URL: https://portal.cms.gov/portal/

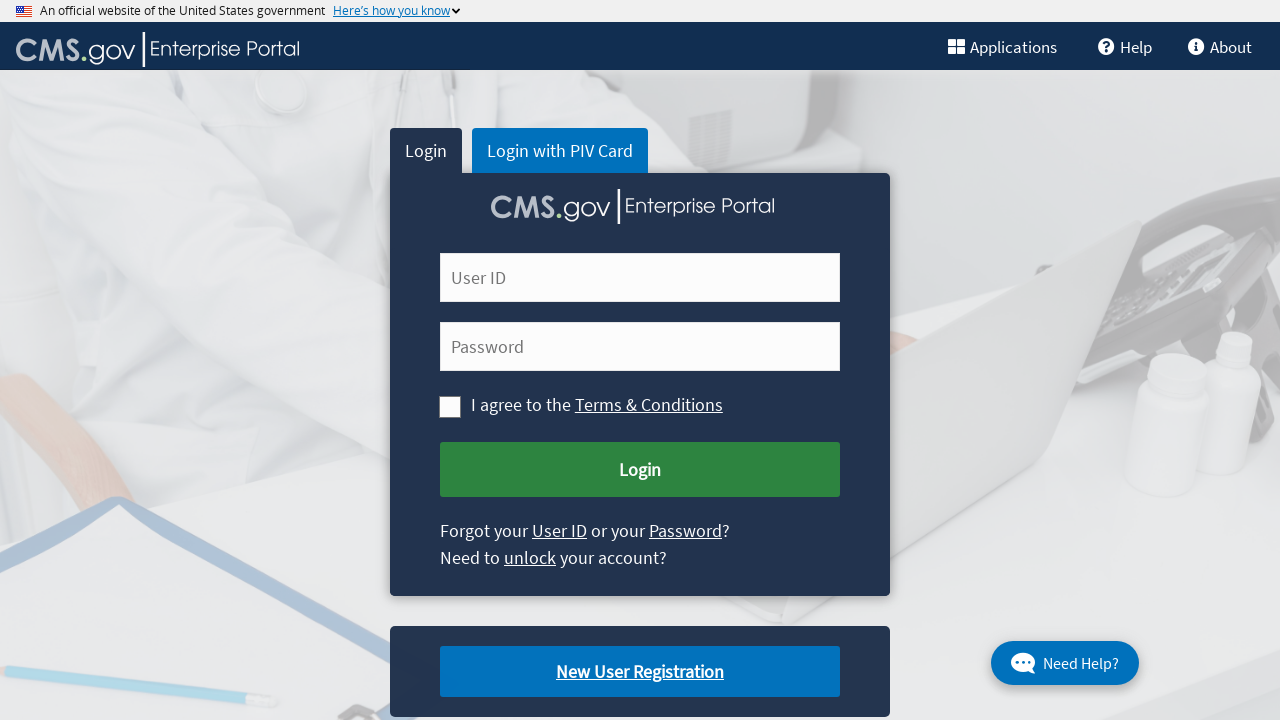

Navigated to CMS government portal home page
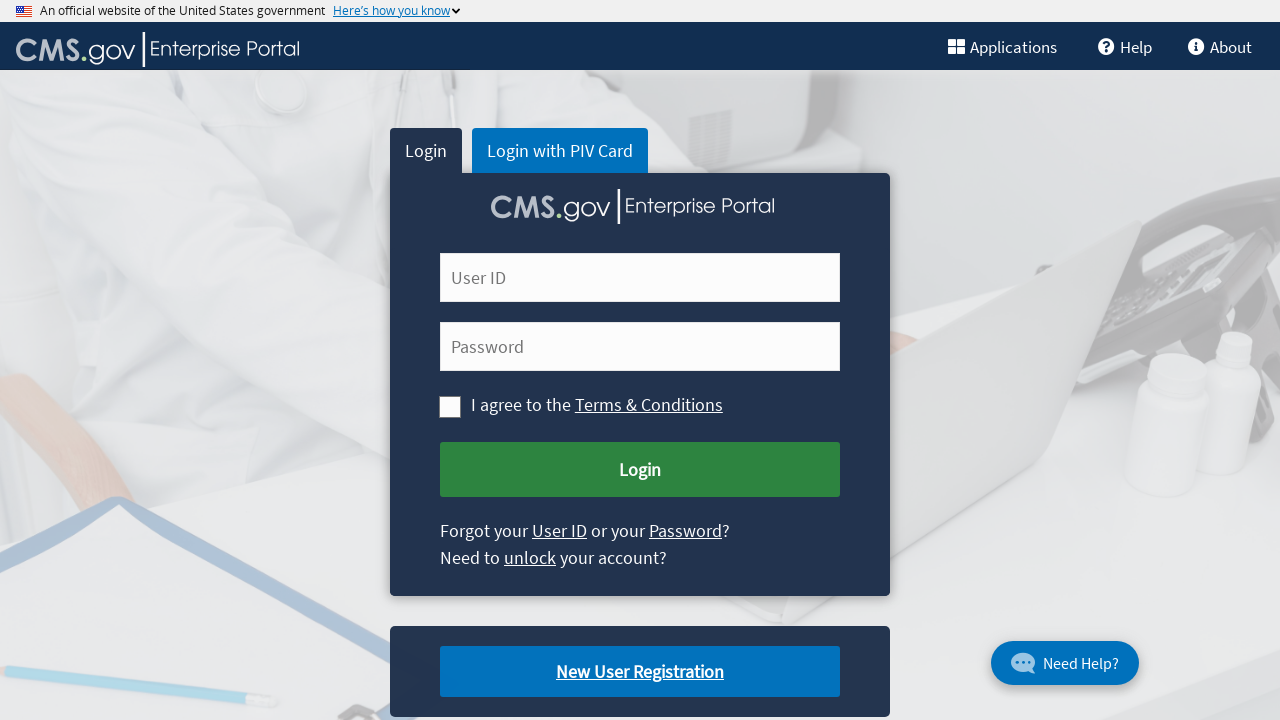

Clicked new user registration button at (640, 672) on .cms-newuser-reg
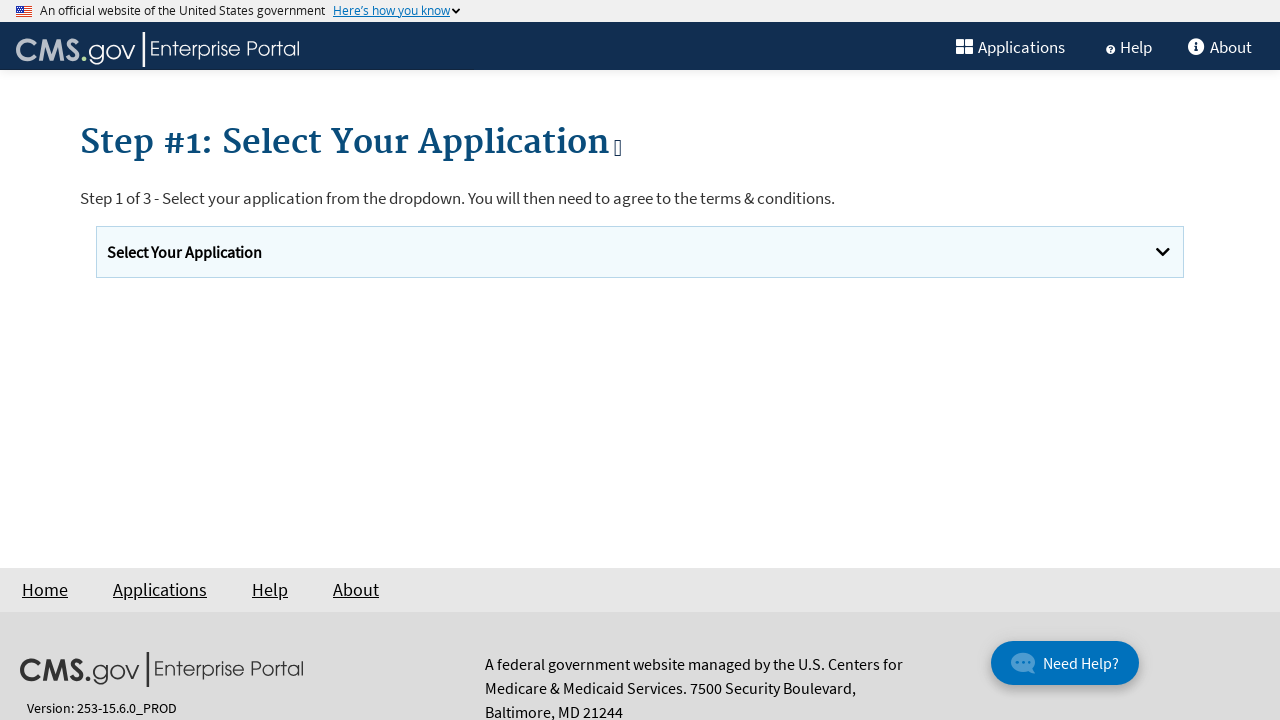

Page loaded after clicking registration button
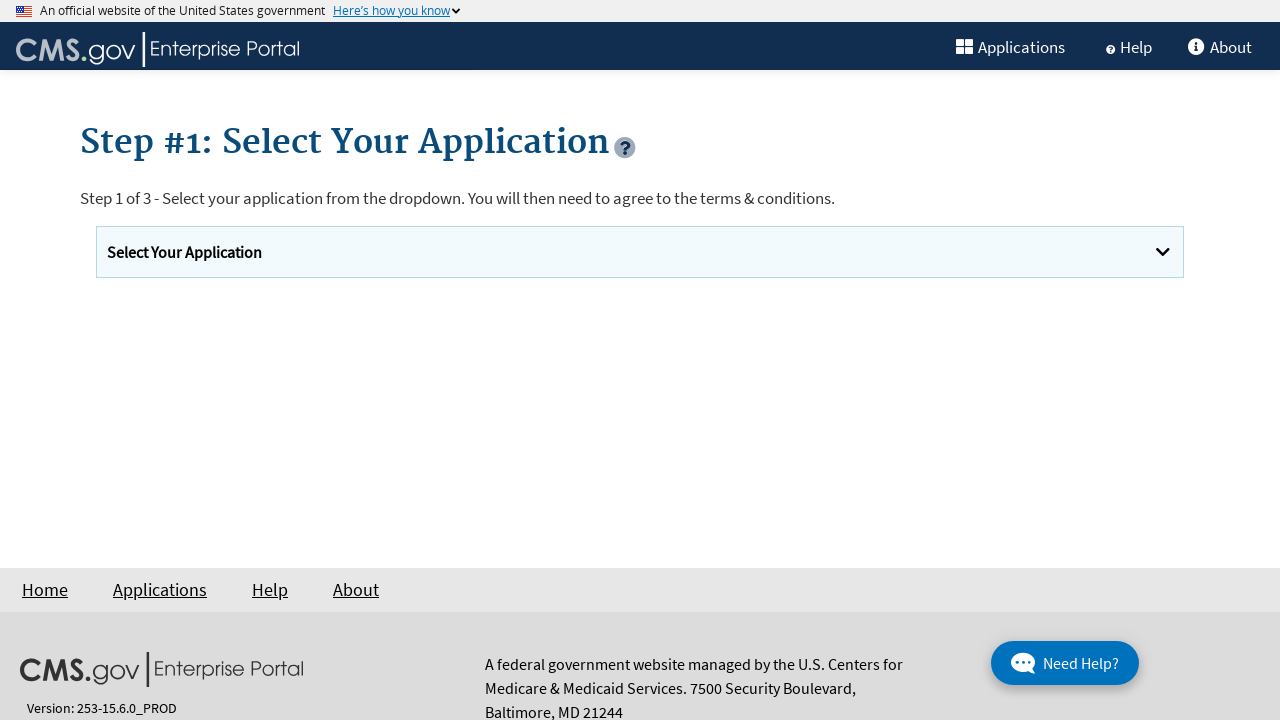

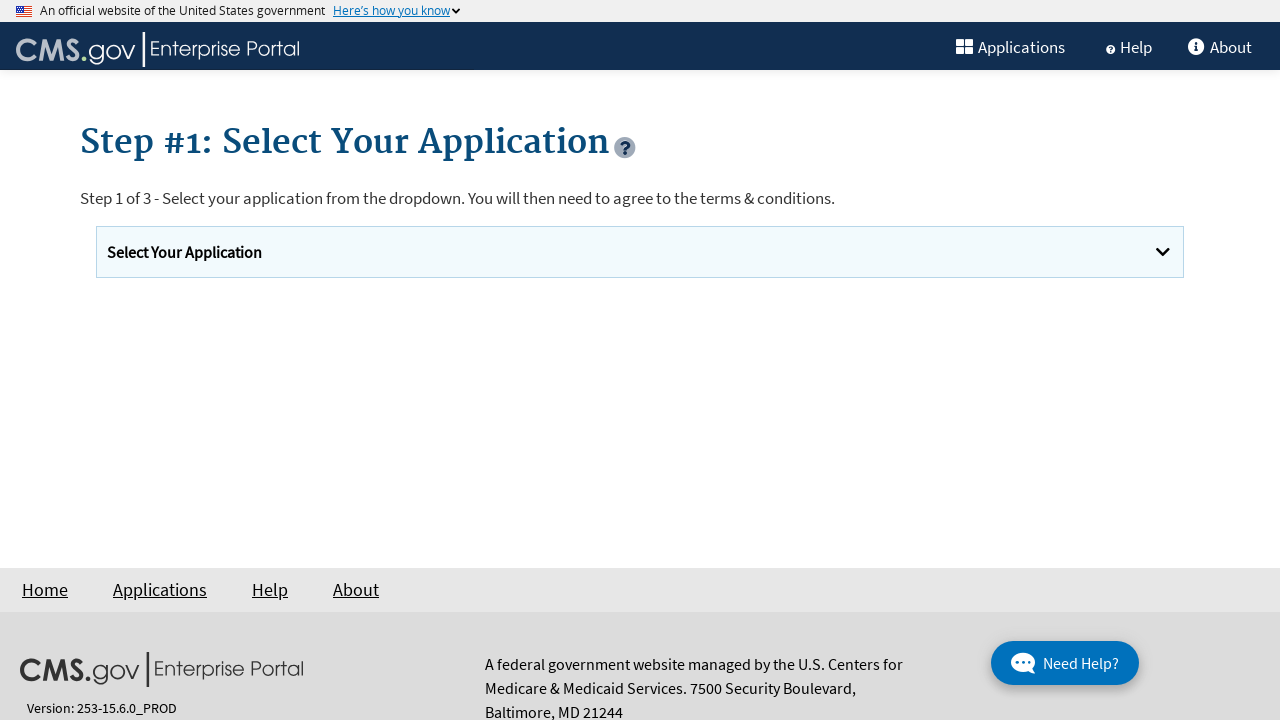